Tests the first checkbox by clicking it and verifying it becomes checked

Starting URL: https://the-internet.herokuapp.com/checkboxes

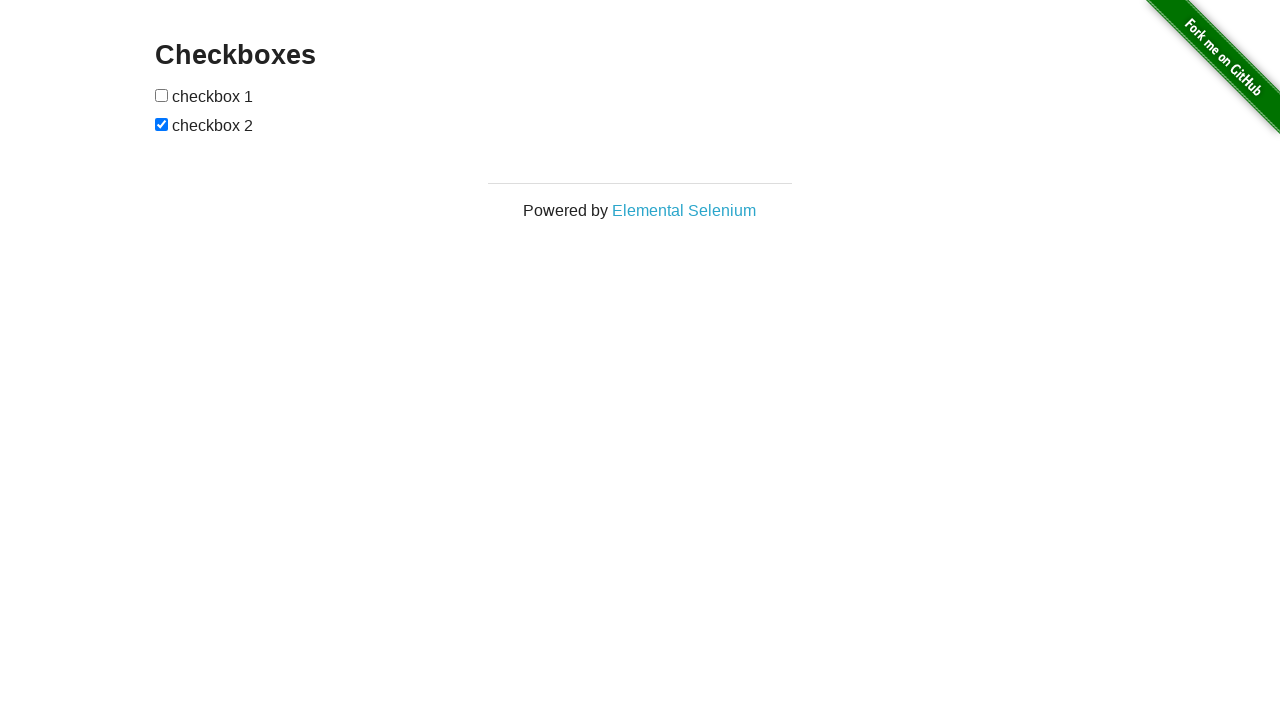

Located the first checkbox element
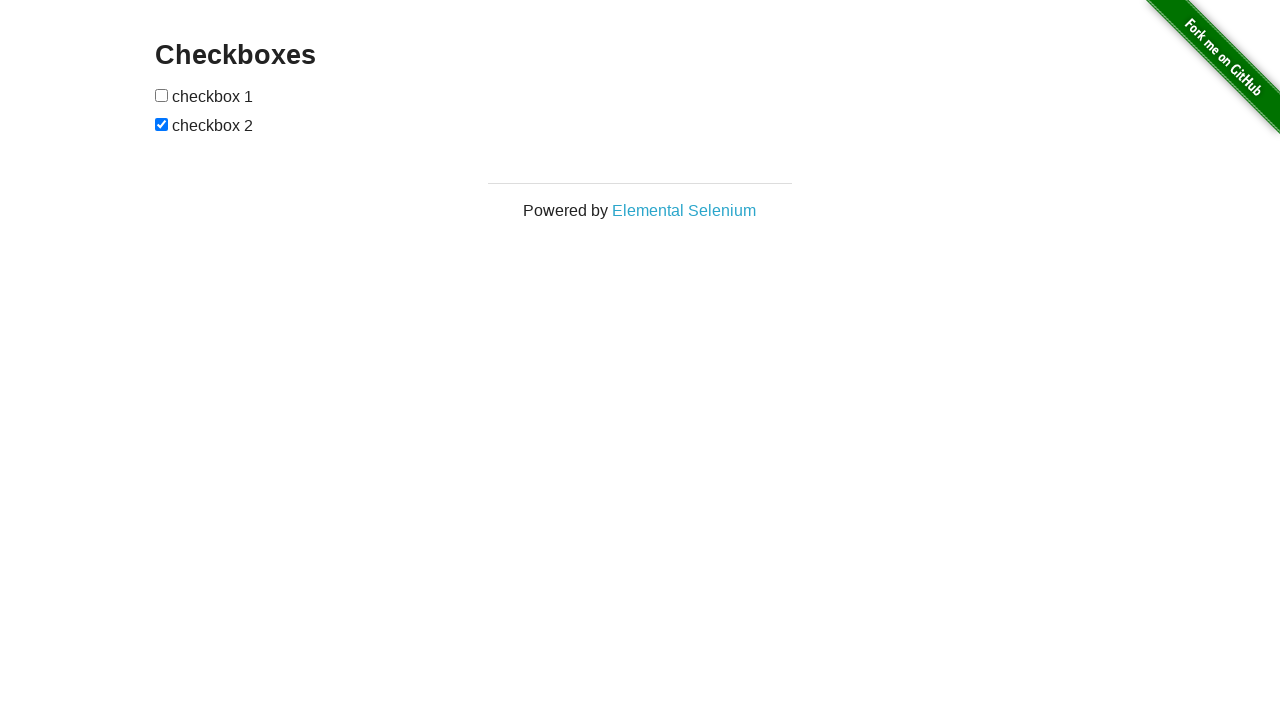

Clicked the first checkbox at (162, 95) on #checkboxes > input[type=checkbox]:nth-child(1)
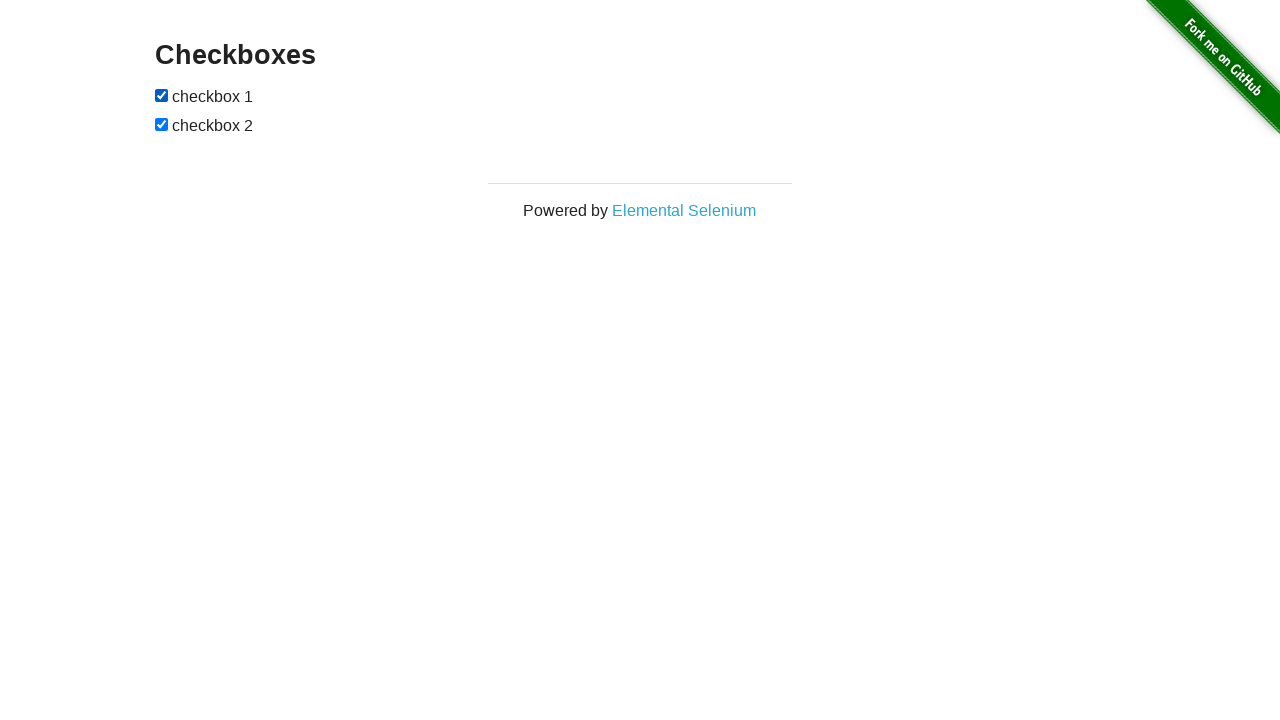

Verified that the first checkbox is checked
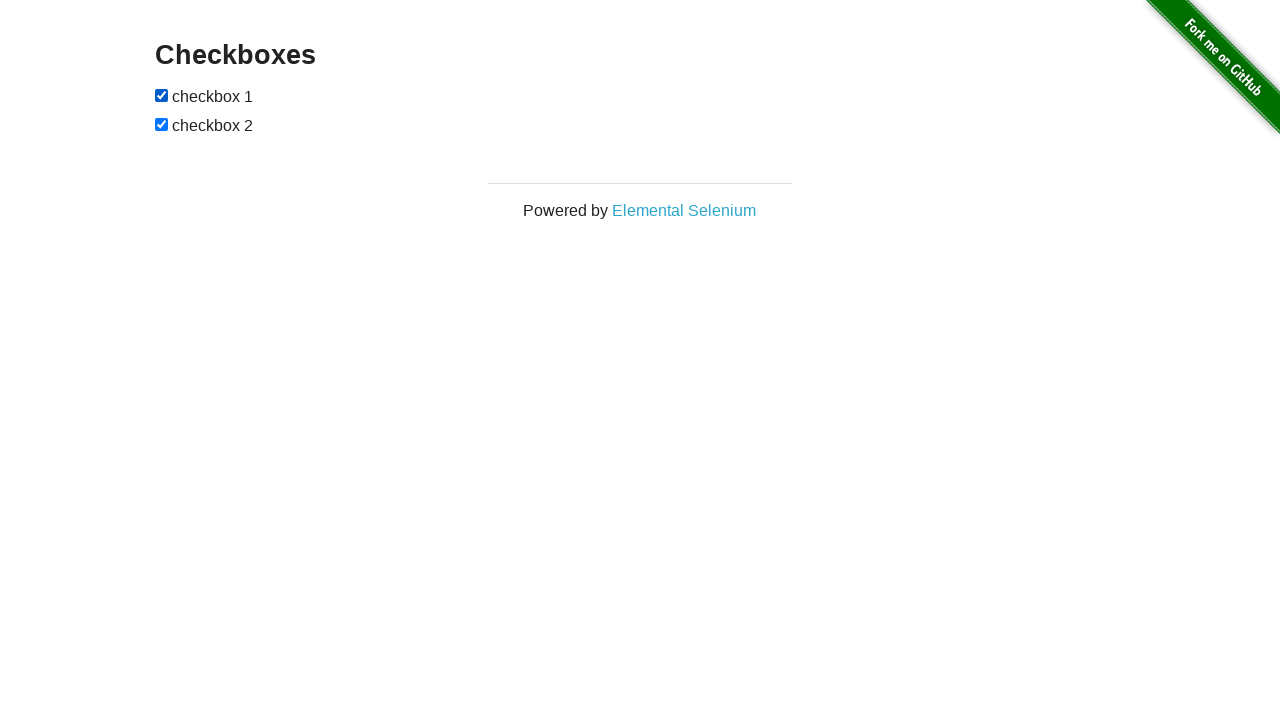

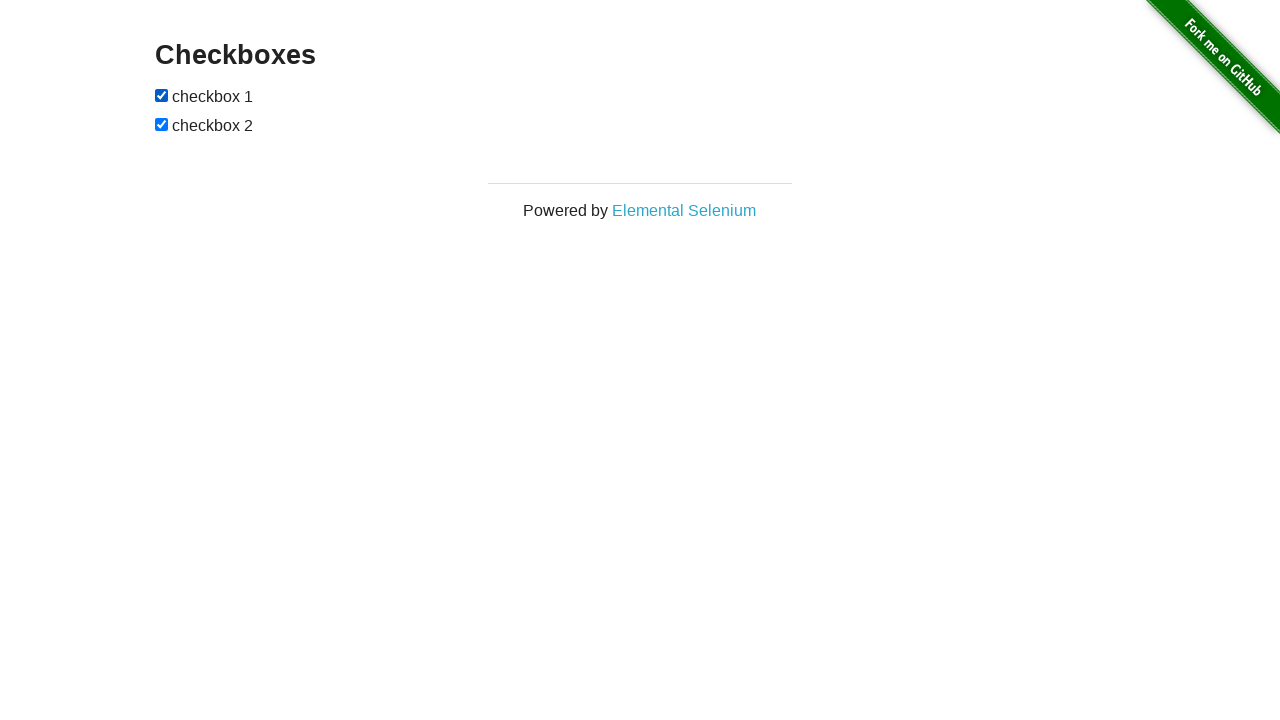